Tests that todo data persists after page reload

Starting URL: https://demo.playwright.dev/todomvc

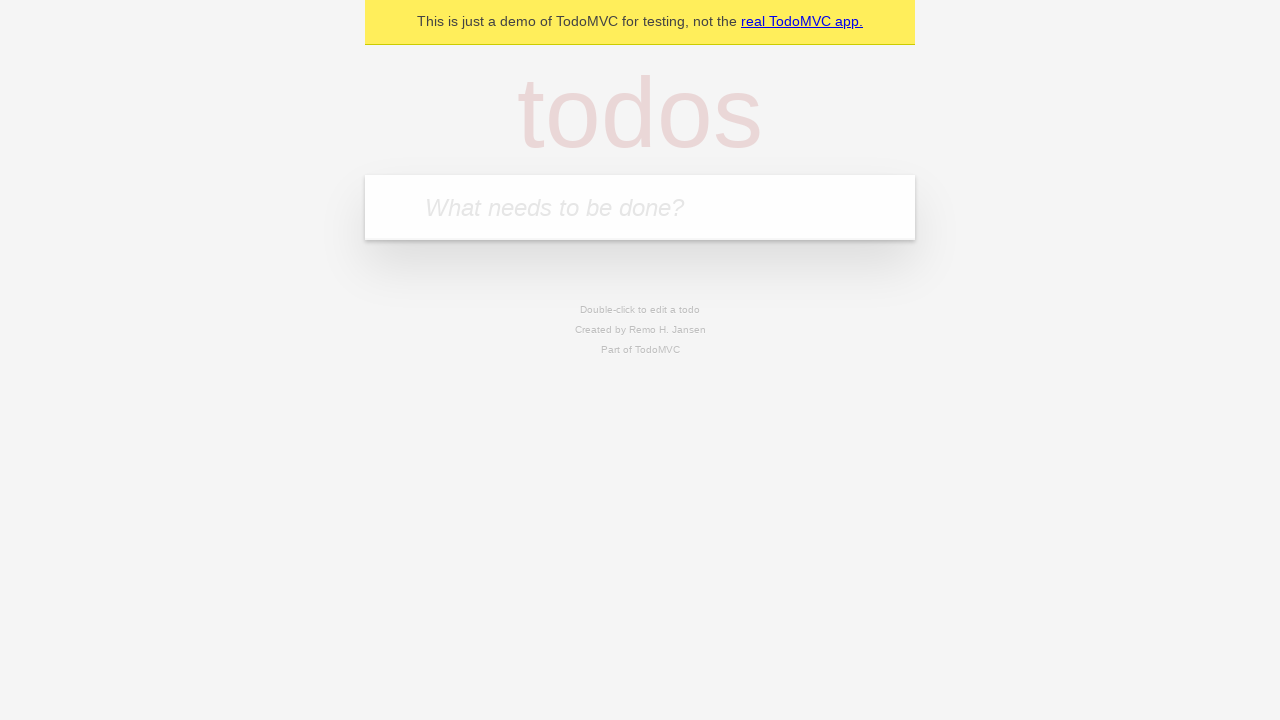

Filled todo input with 'buy some cheese' on internal:attr=[placeholder="What needs to be done?"i]
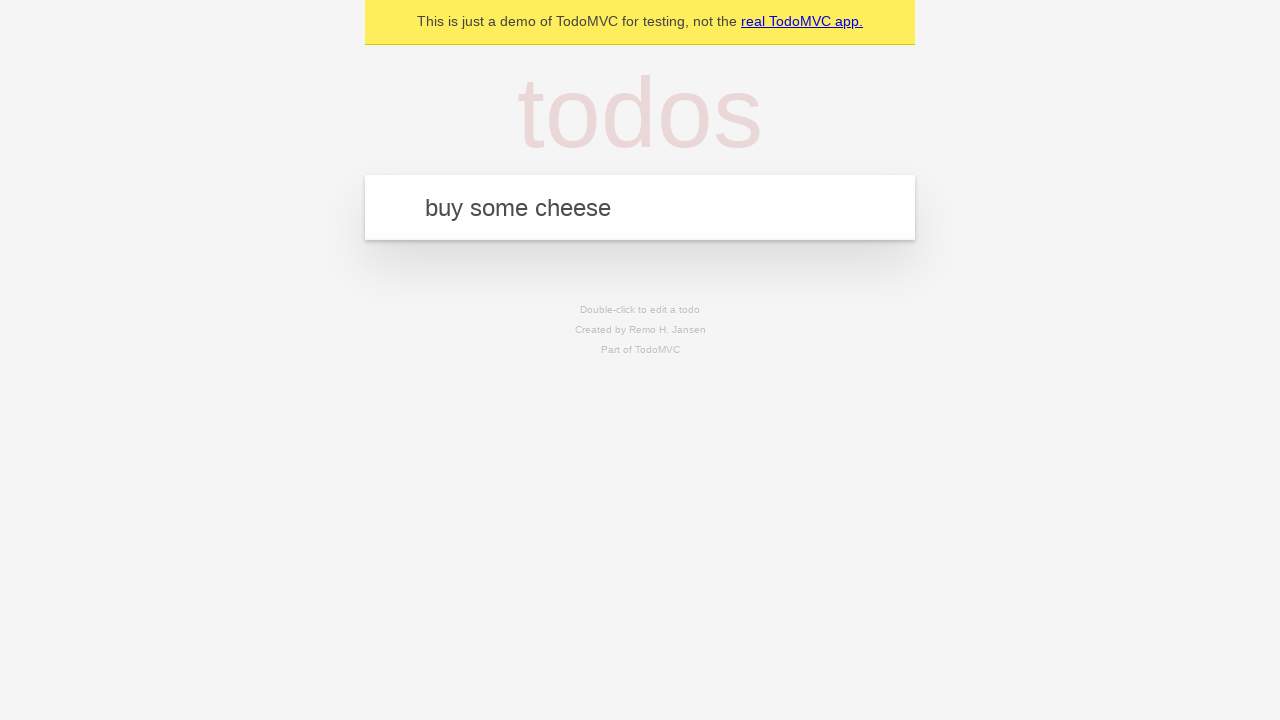

Pressed Enter to add first todo on internal:attr=[placeholder="What needs to be done?"i]
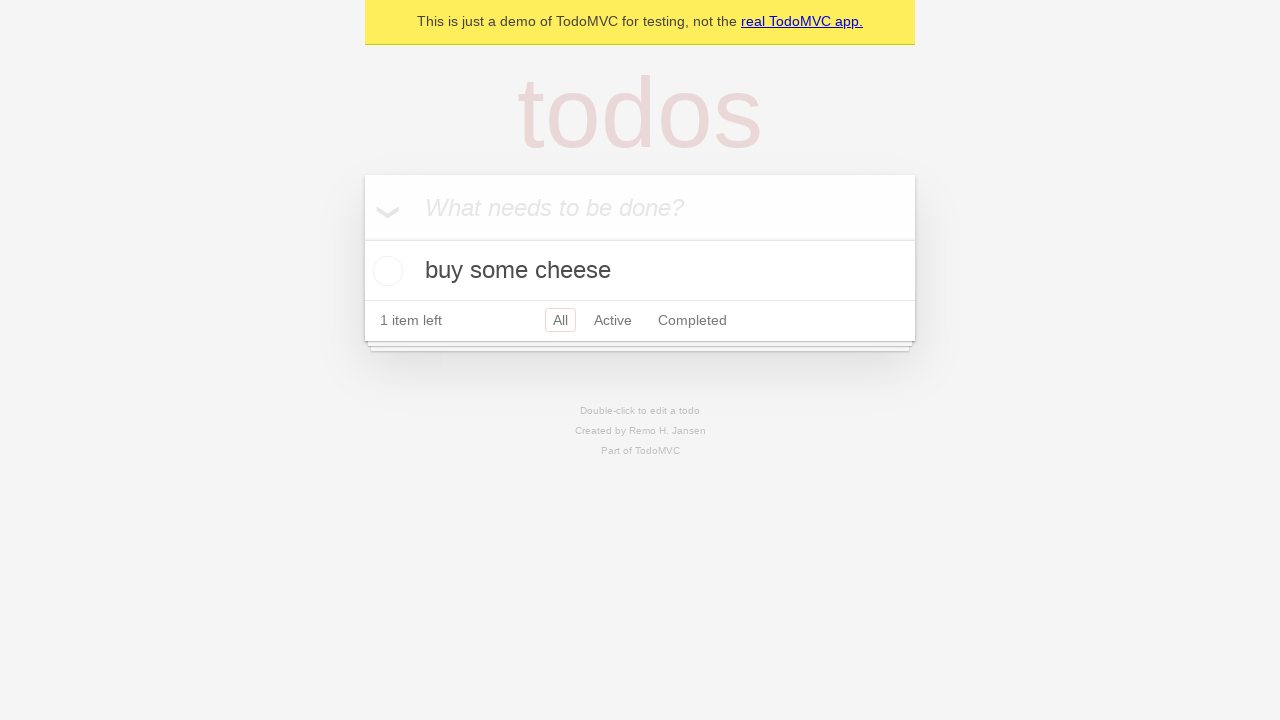

Filled todo input with 'feed the cat' on internal:attr=[placeholder="What needs to be done?"i]
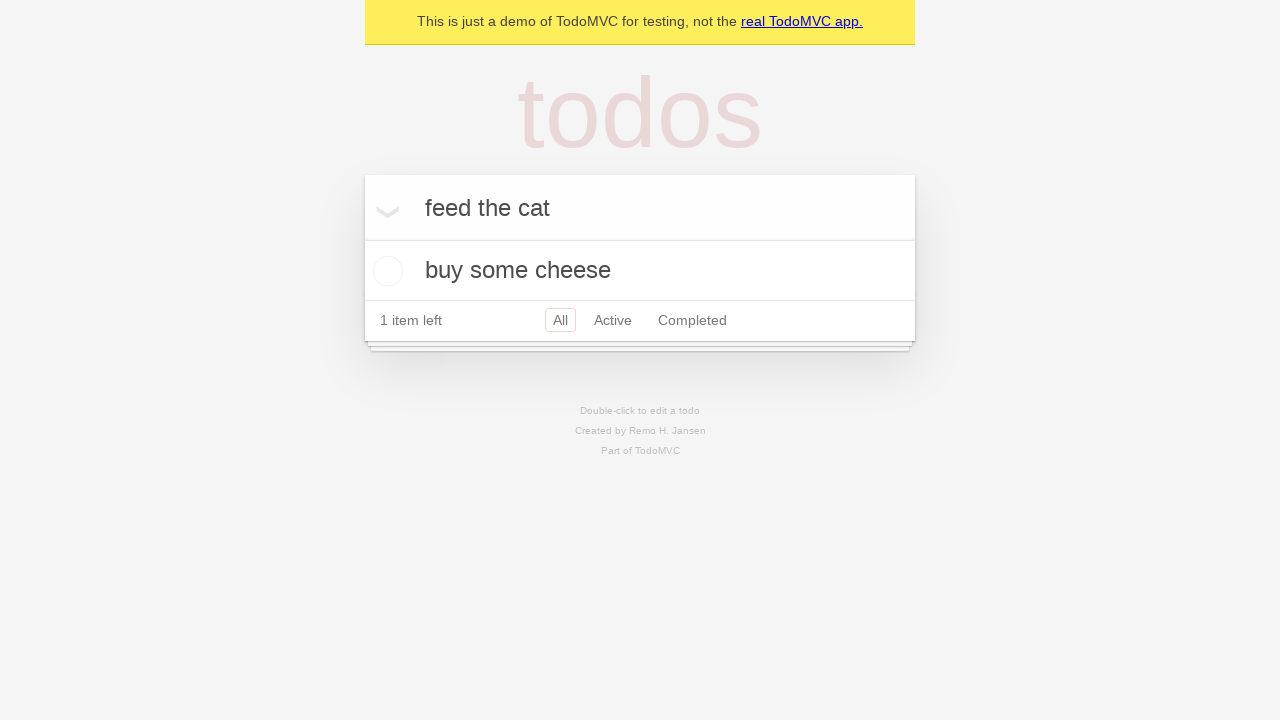

Pressed Enter to add second todo on internal:attr=[placeholder="What needs to be done?"i]
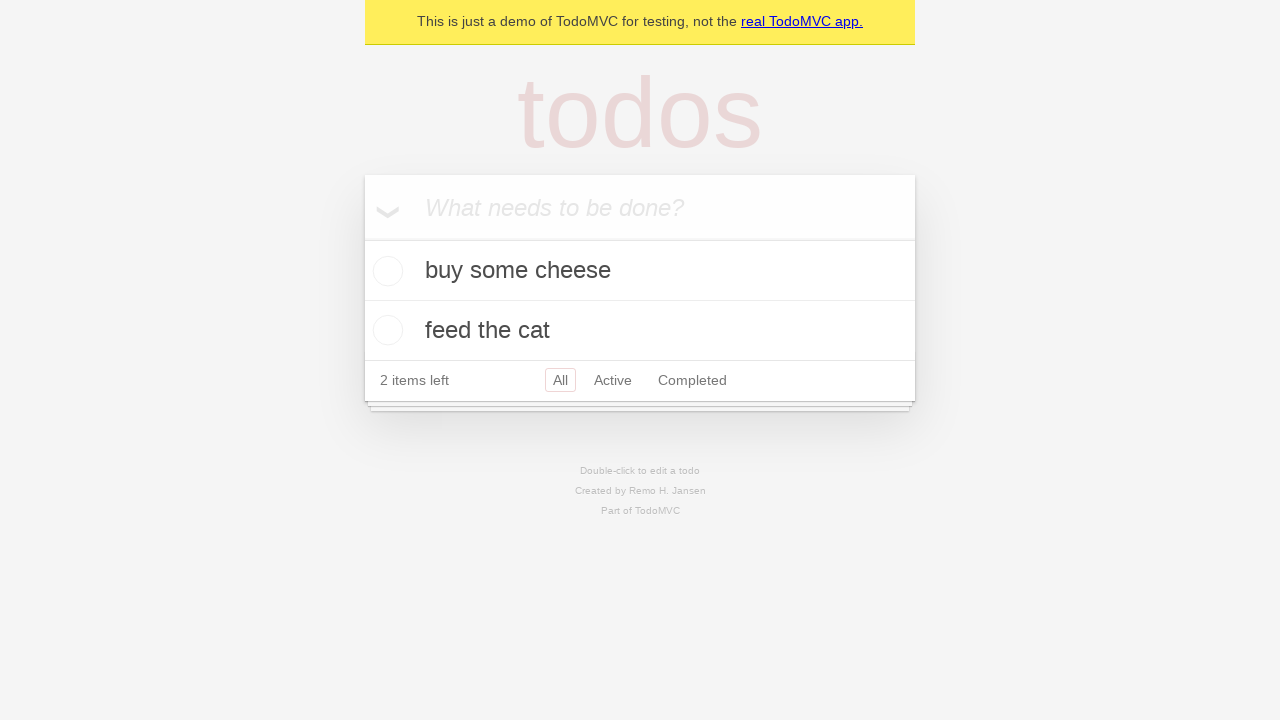

Checked the first todo item at (385, 271) on internal:testid=[data-testid="todo-item"s] >> nth=0 >> internal:role=checkbox
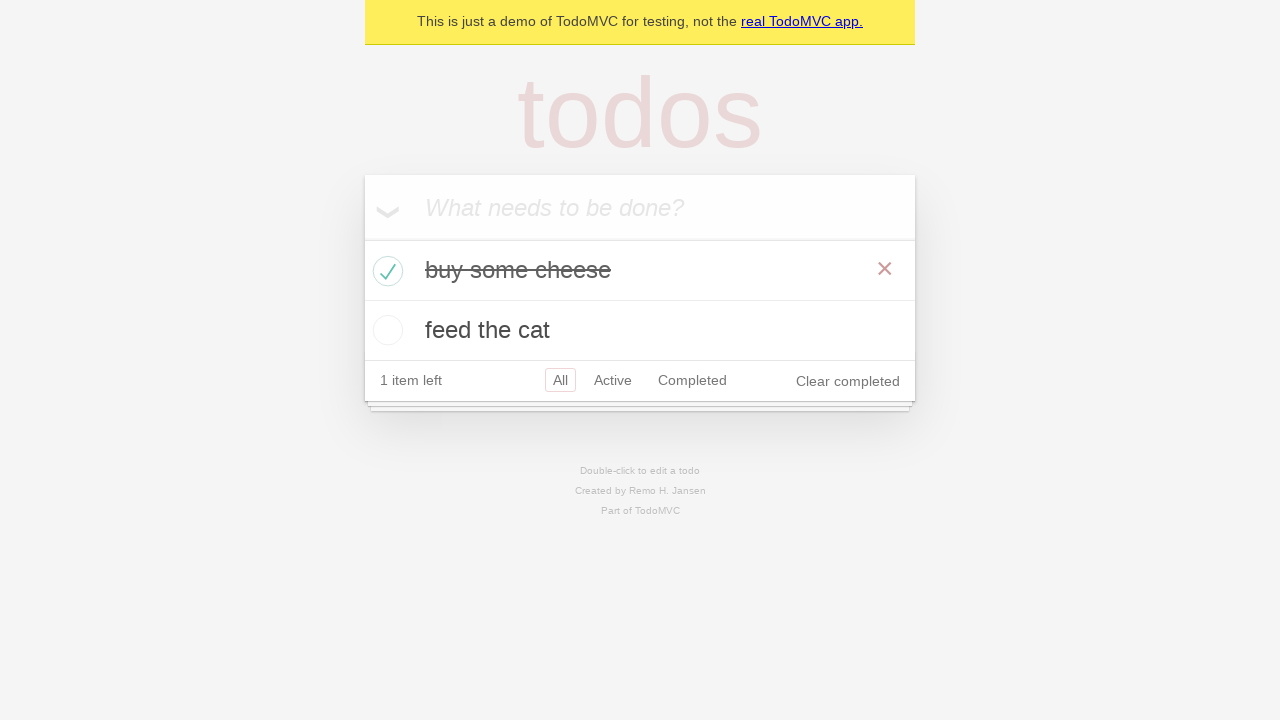

Reloaded the page
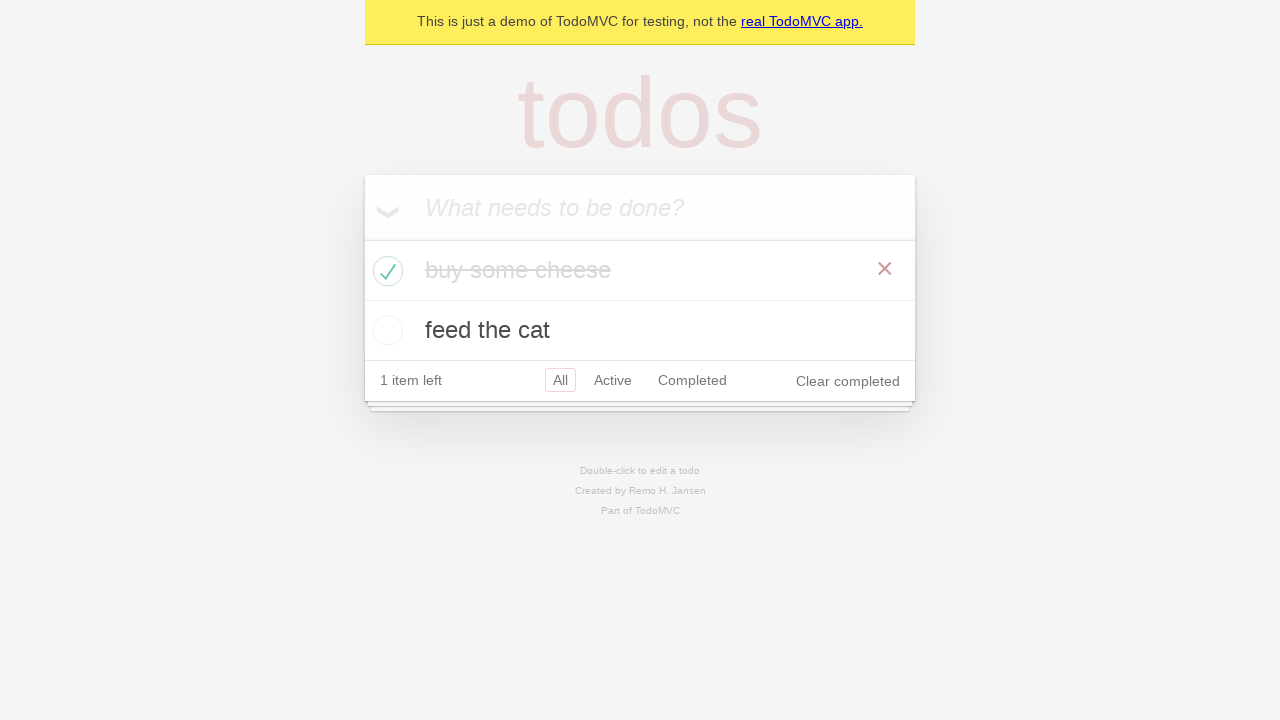

Todo items loaded after page reload
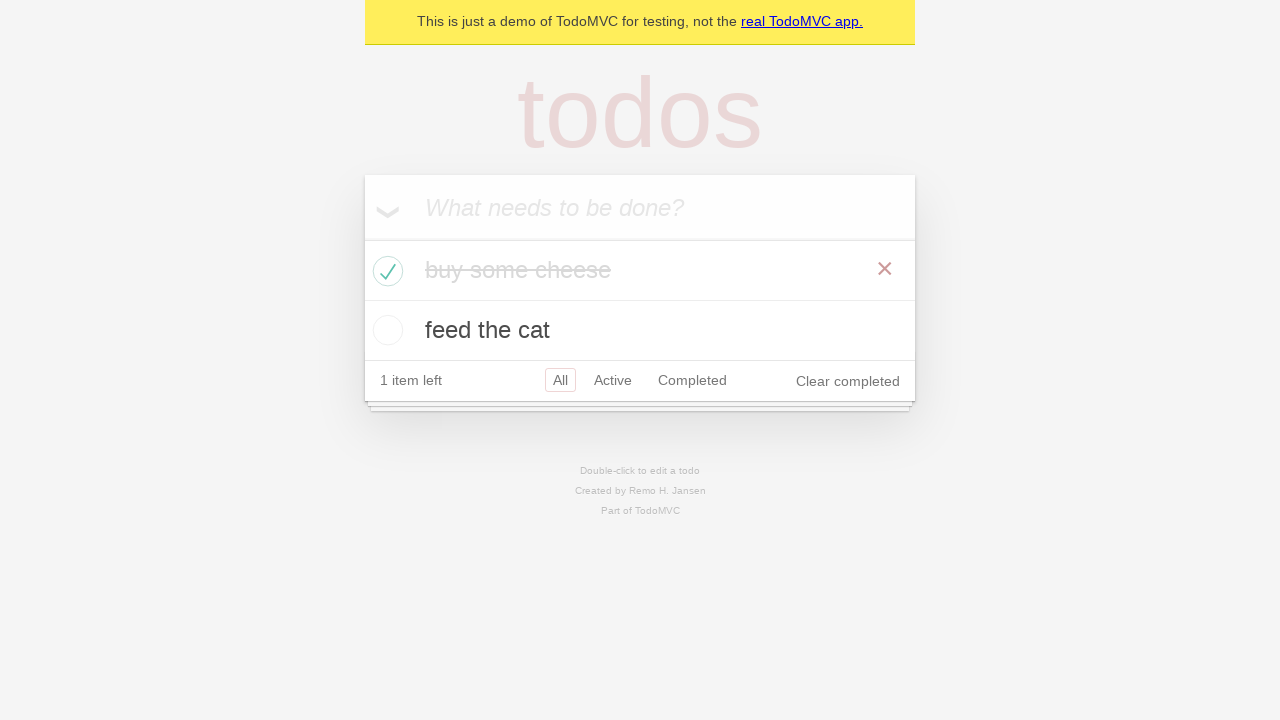

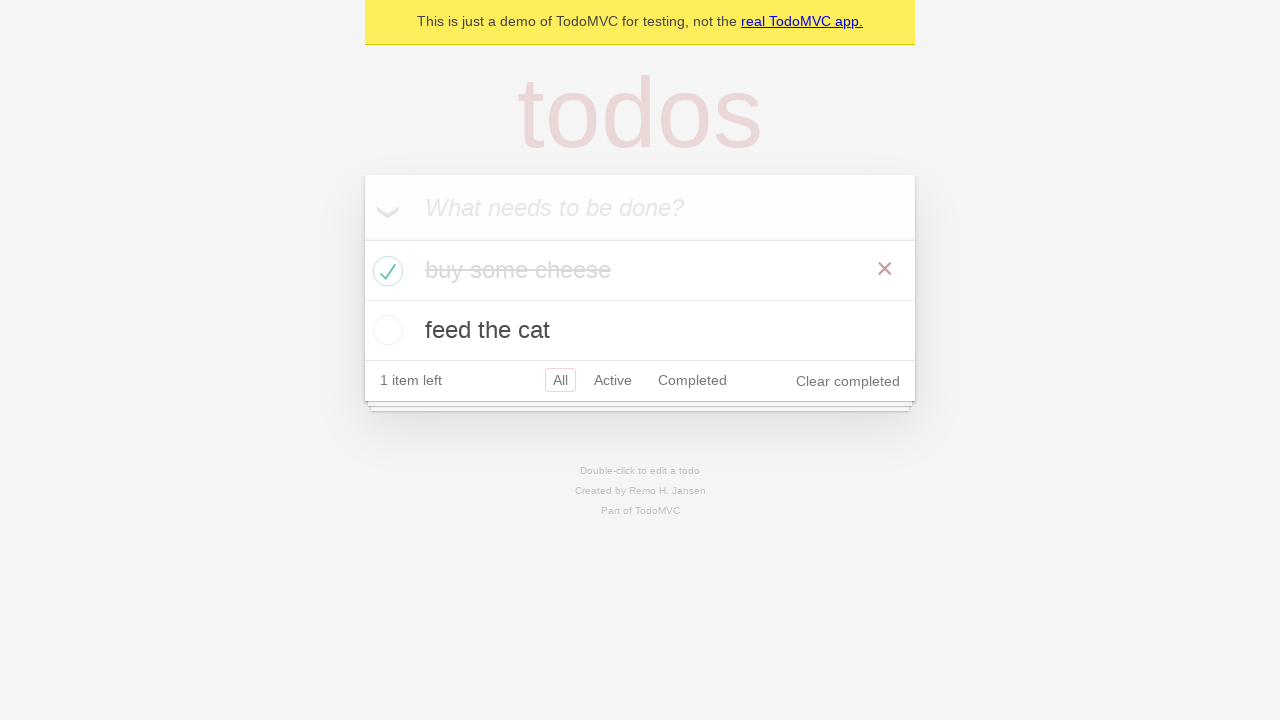